Tests that pressing Escape cancels edits and restores the original text

Starting URL: https://demo.playwright.dev/todomvc

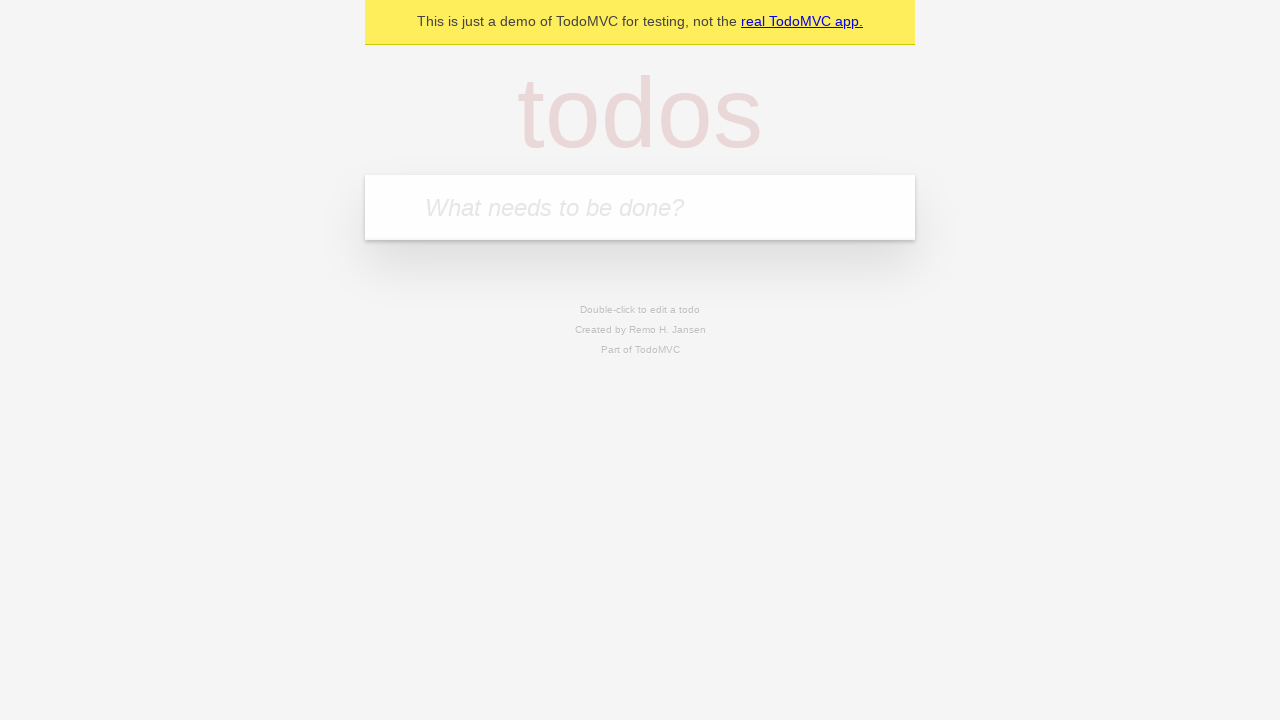

Filled new todo input with 'buy some cheese' on internal:attr=[placeholder="What needs to be done?"i]
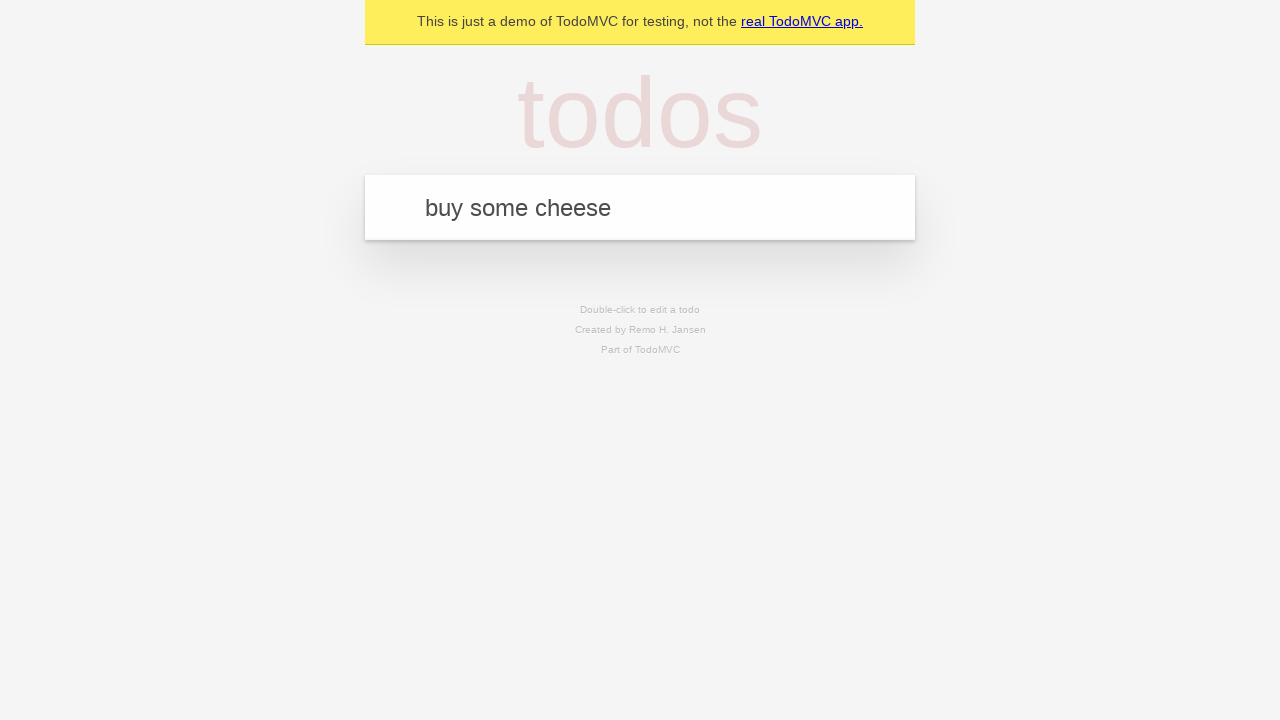

Pressed Enter to create first todo on internal:attr=[placeholder="What needs to be done?"i]
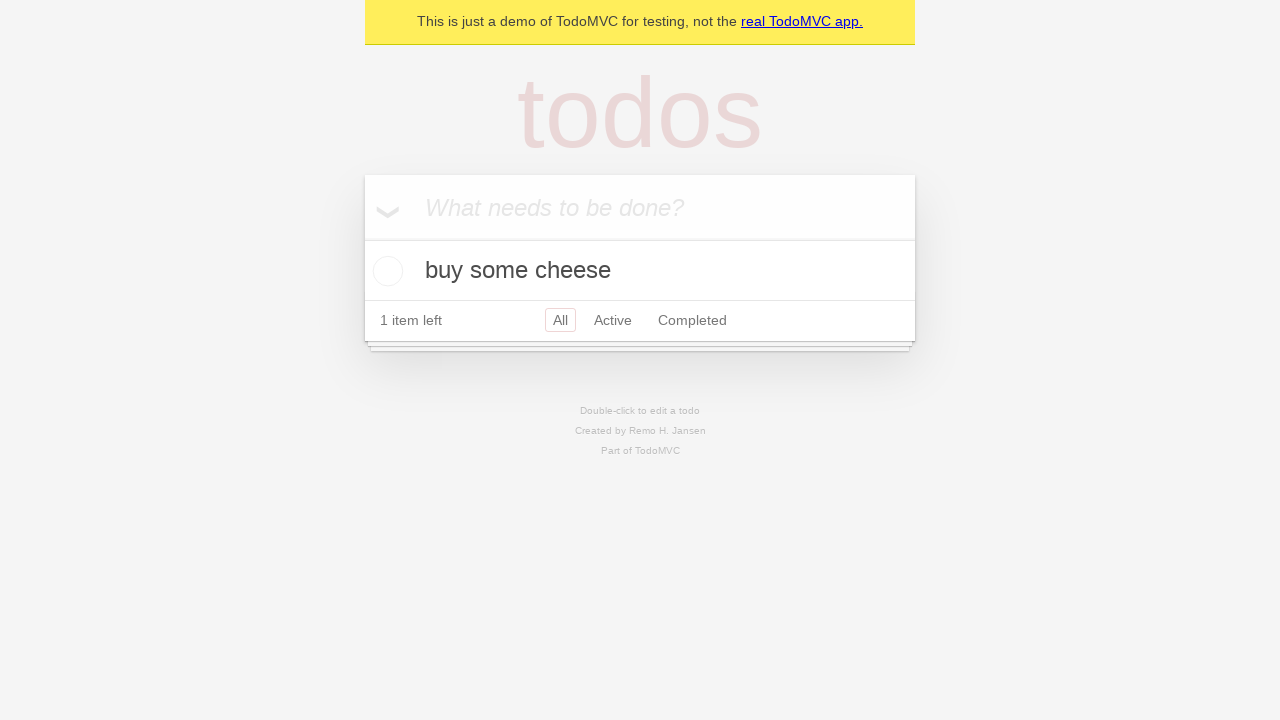

Filled new todo input with 'feed the cat' on internal:attr=[placeholder="What needs to be done?"i]
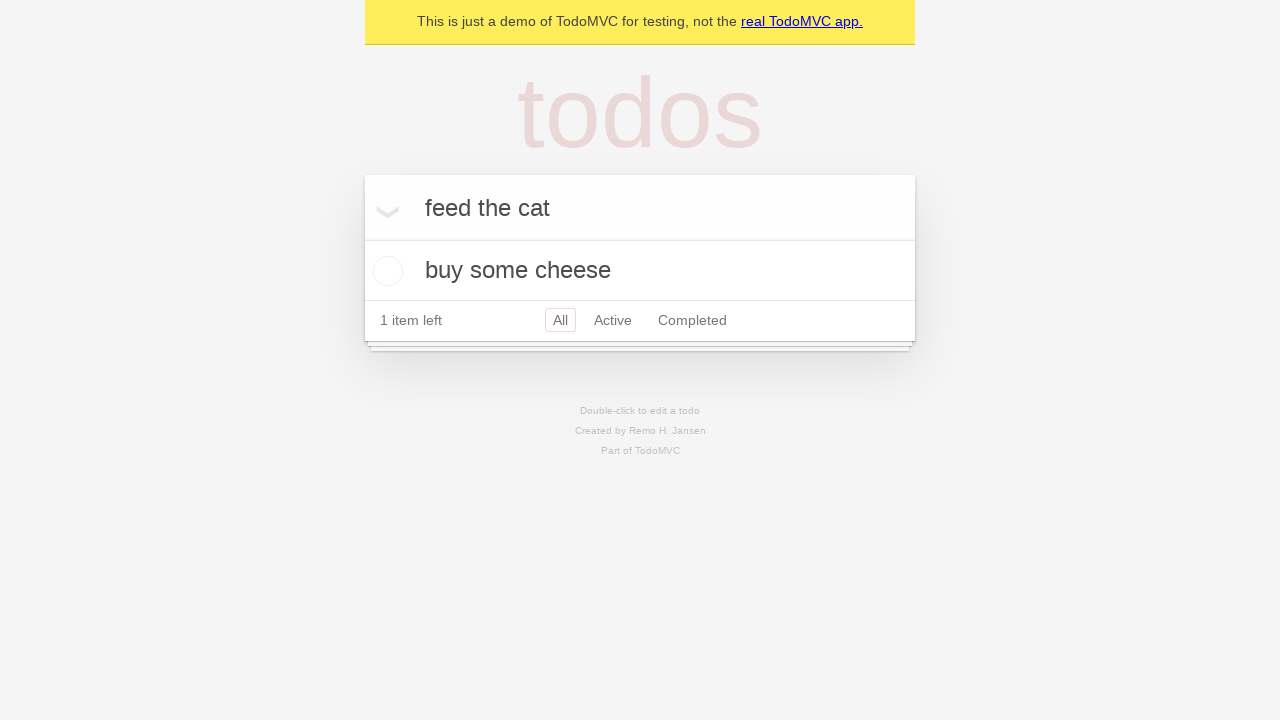

Pressed Enter to create second todo on internal:attr=[placeholder="What needs to be done?"i]
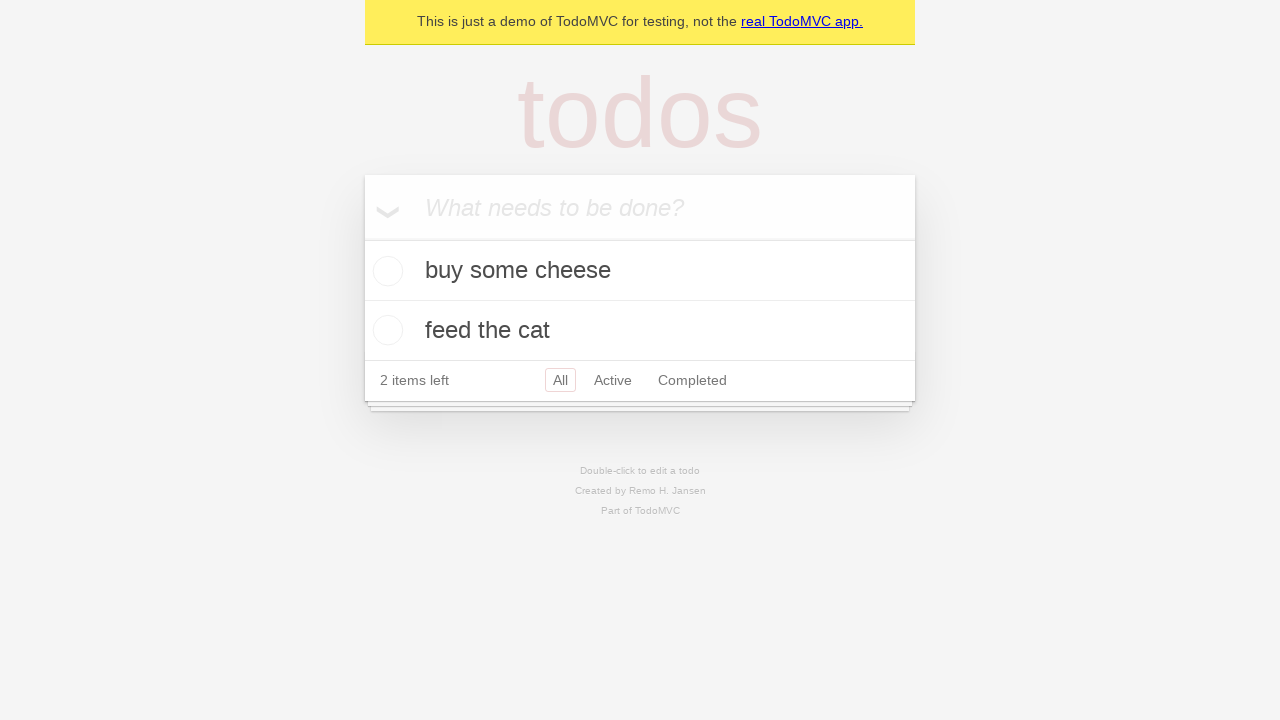

Filled new todo input with 'book a doctors appointment' on internal:attr=[placeholder="What needs to be done?"i]
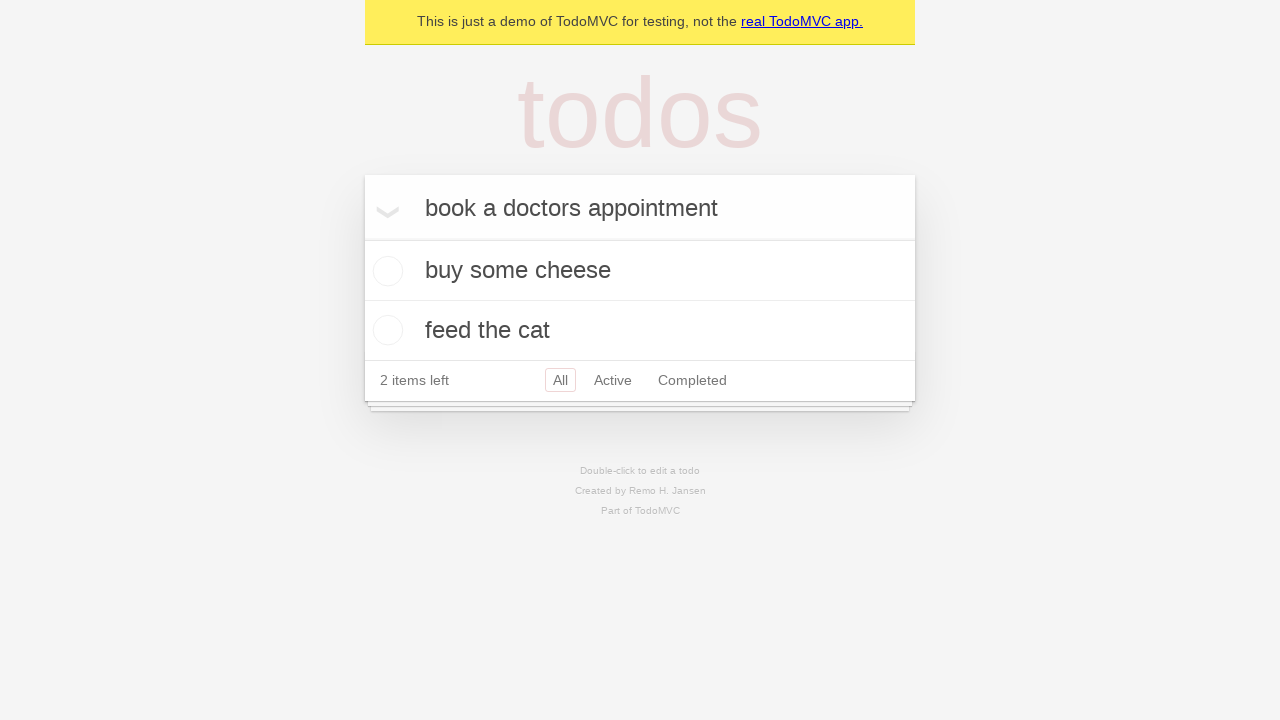

Pressed Enter to create third todo on internal:attr=[placeholder="What needs to be done?"i]
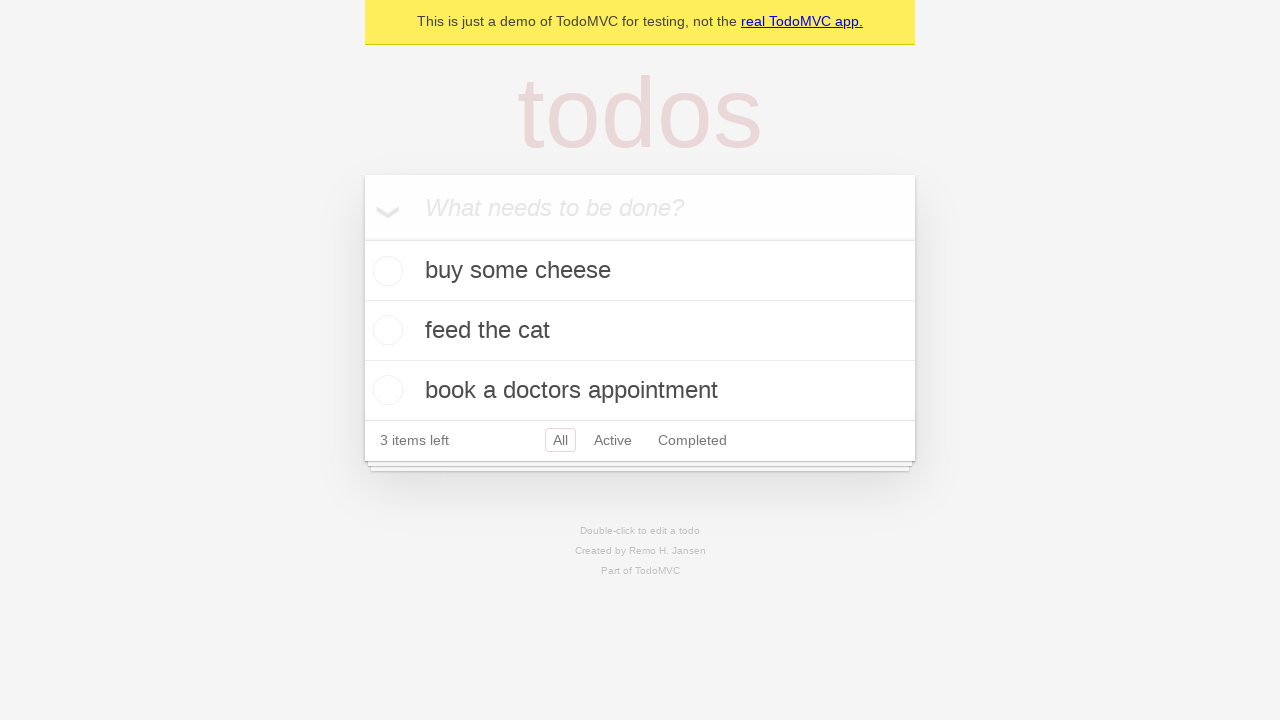

Double-clicked second todo item to enter edit mode at (640, 331) on internal:testid=[data-testid="todo-item"s] >> nth=1
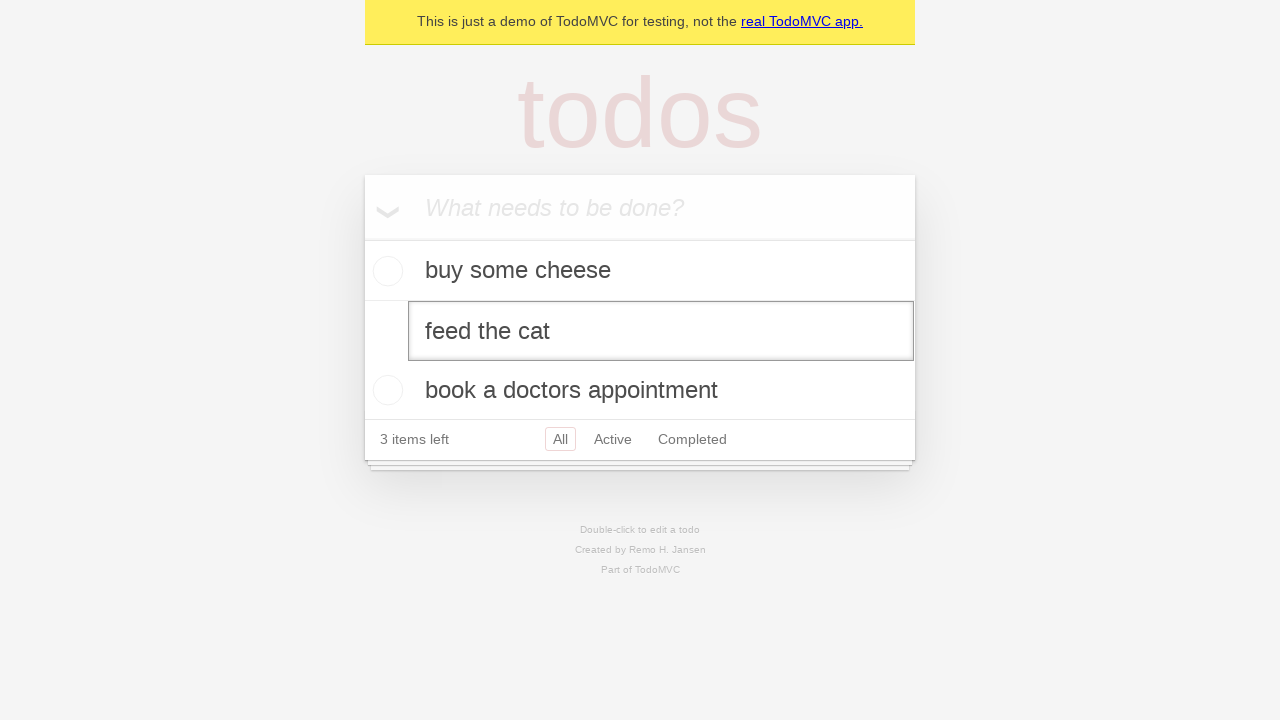

Changed todo text to 'buy some sausages' on internal:testid=[data-testid="todo-item"s] >> nth=1 >> internal:role=textbox[nam
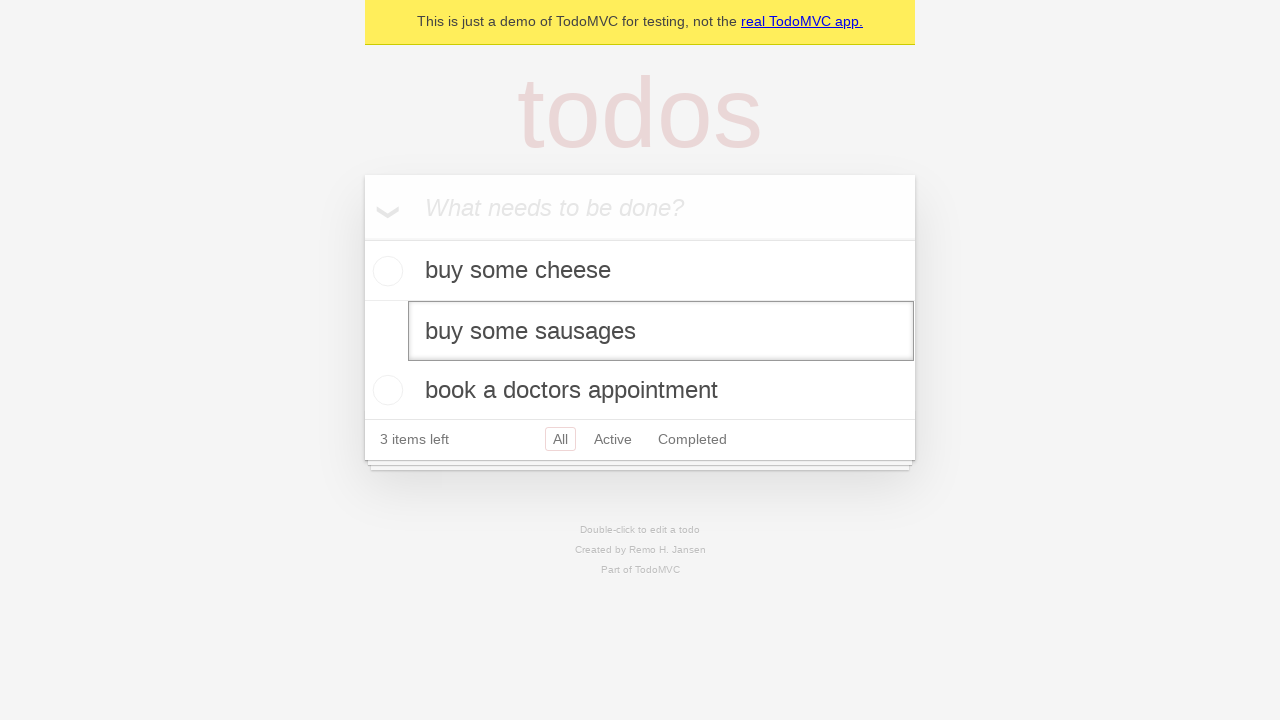

Pressed Escape to cancel edit and restore original text on internal:testid=[data-testid="todo-item"s] >> nth=1 >> internal:role=textbox[nam
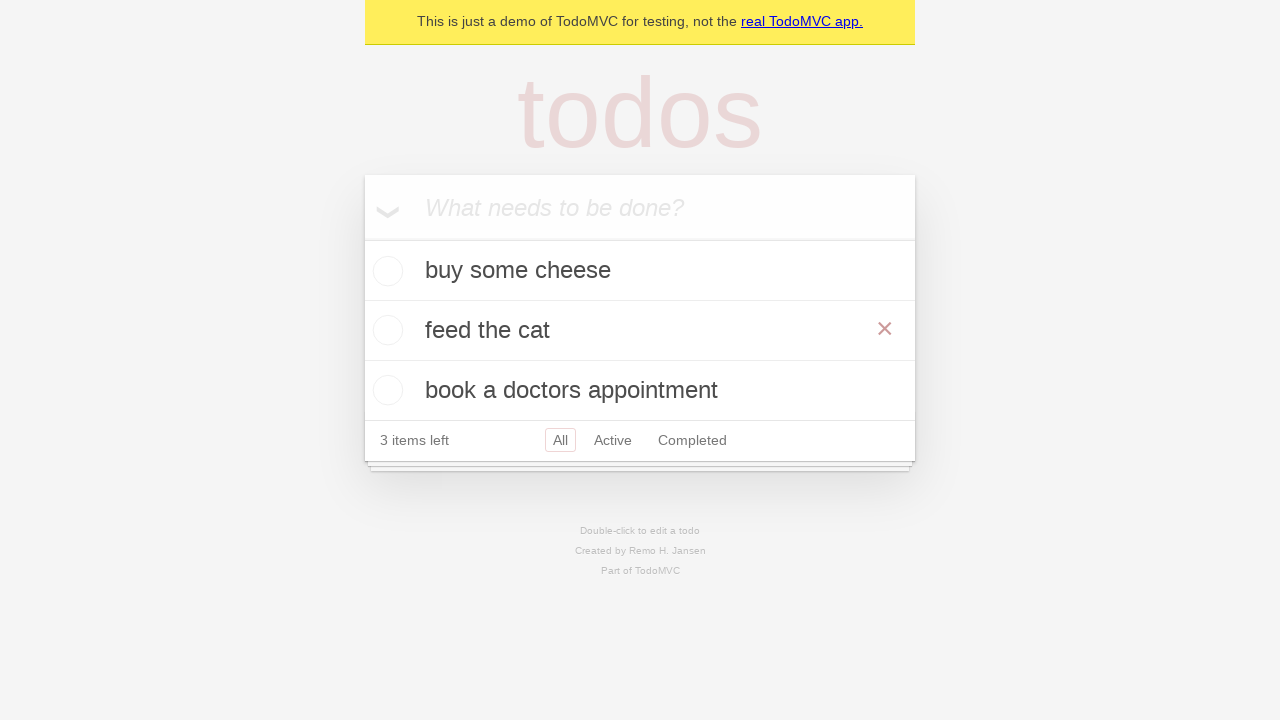

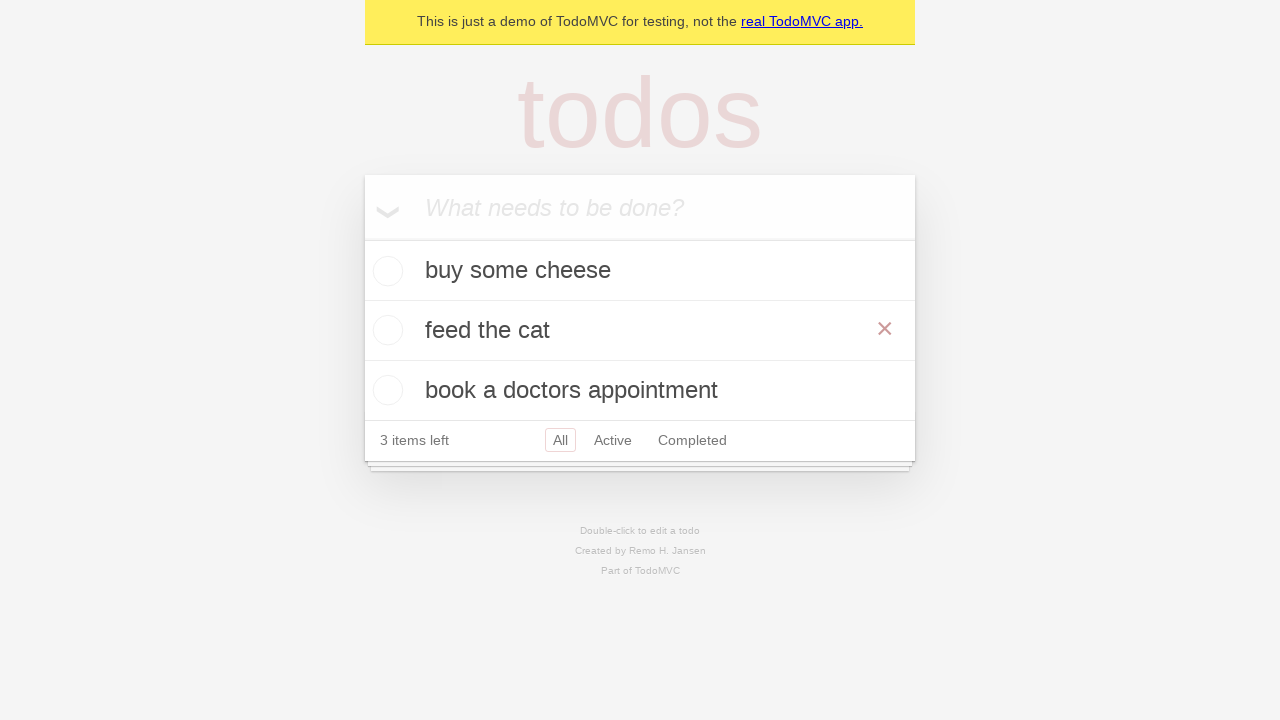